Tests right-click (context menu) functionality by performing a context click on a button element to trigger a context menu

Starting URL: https://swisnl.github.io/jQuery-contextMenu/demo.html

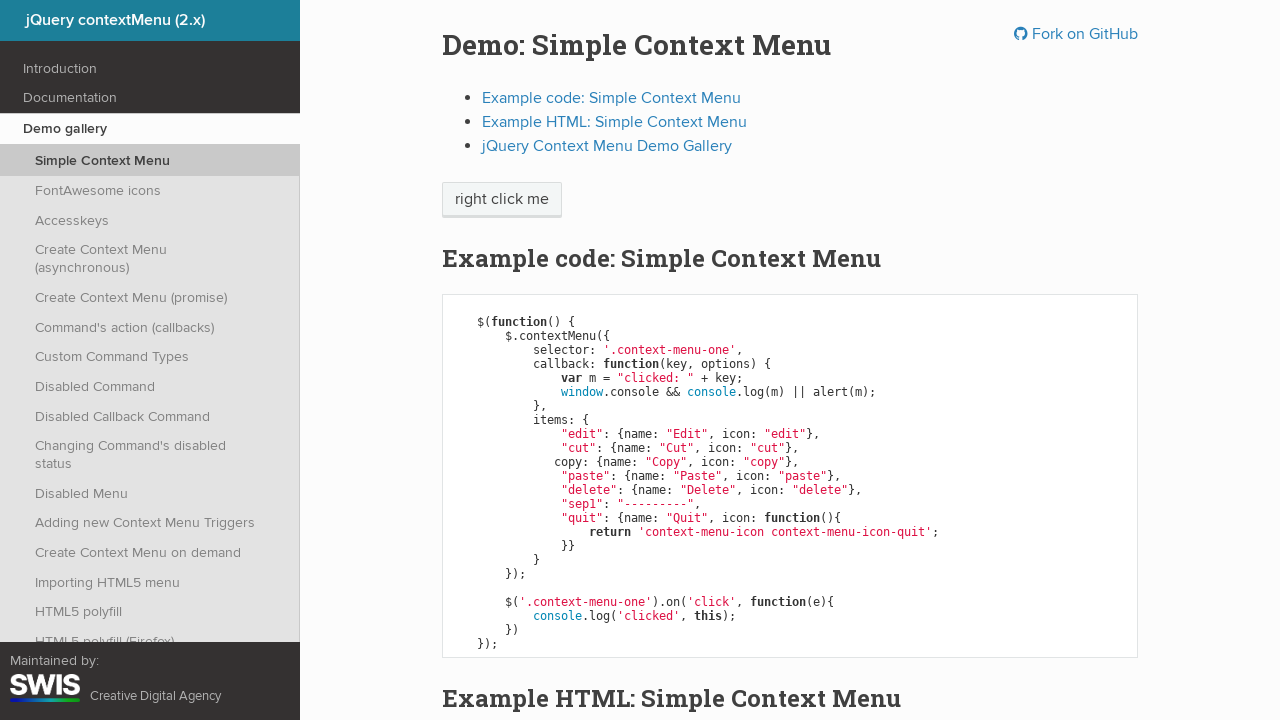

Right-clicked on context menu button to trigger context menu at (502, 200) on xpath=//span[@class='context-menu-one btn btn-neutral']
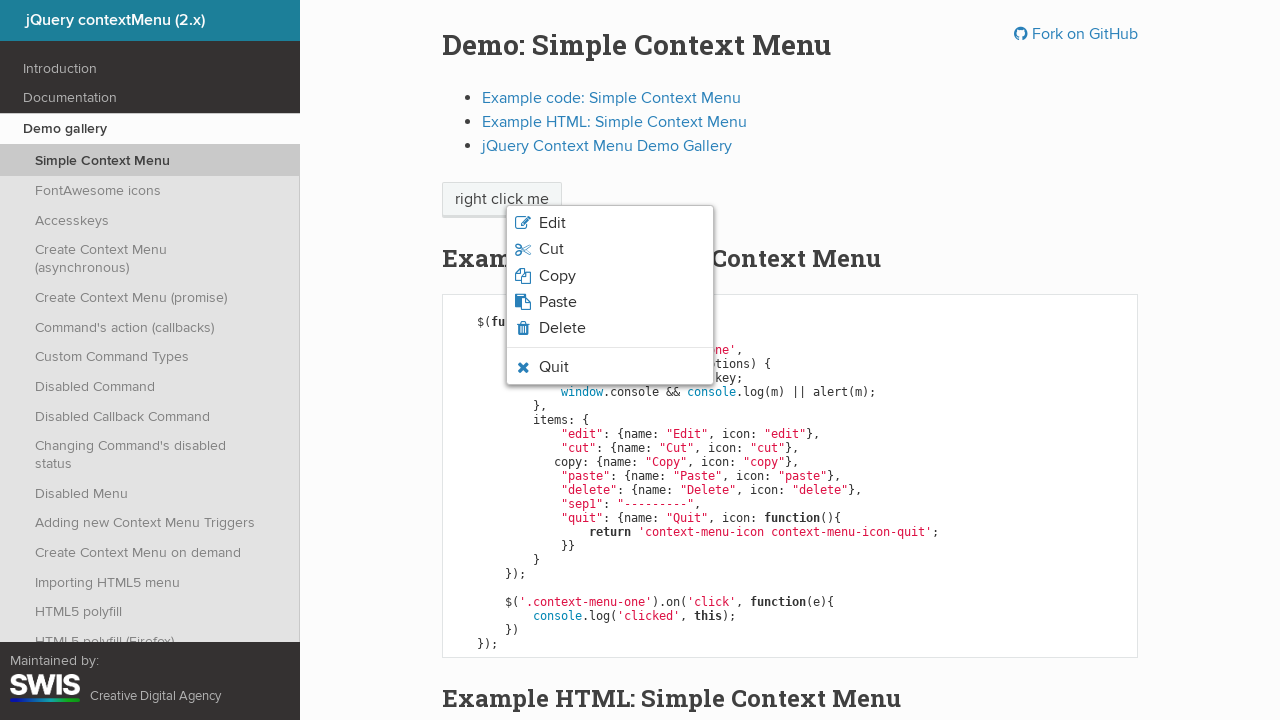

Context menu appeared and became visible
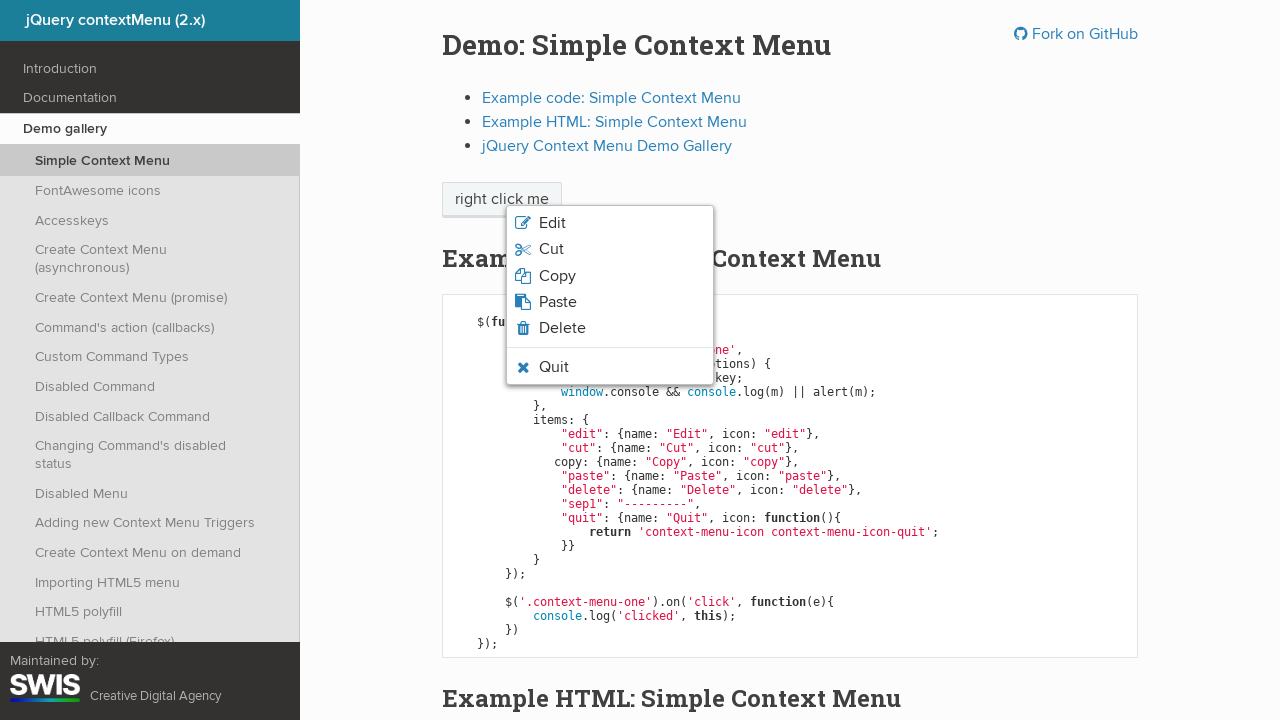

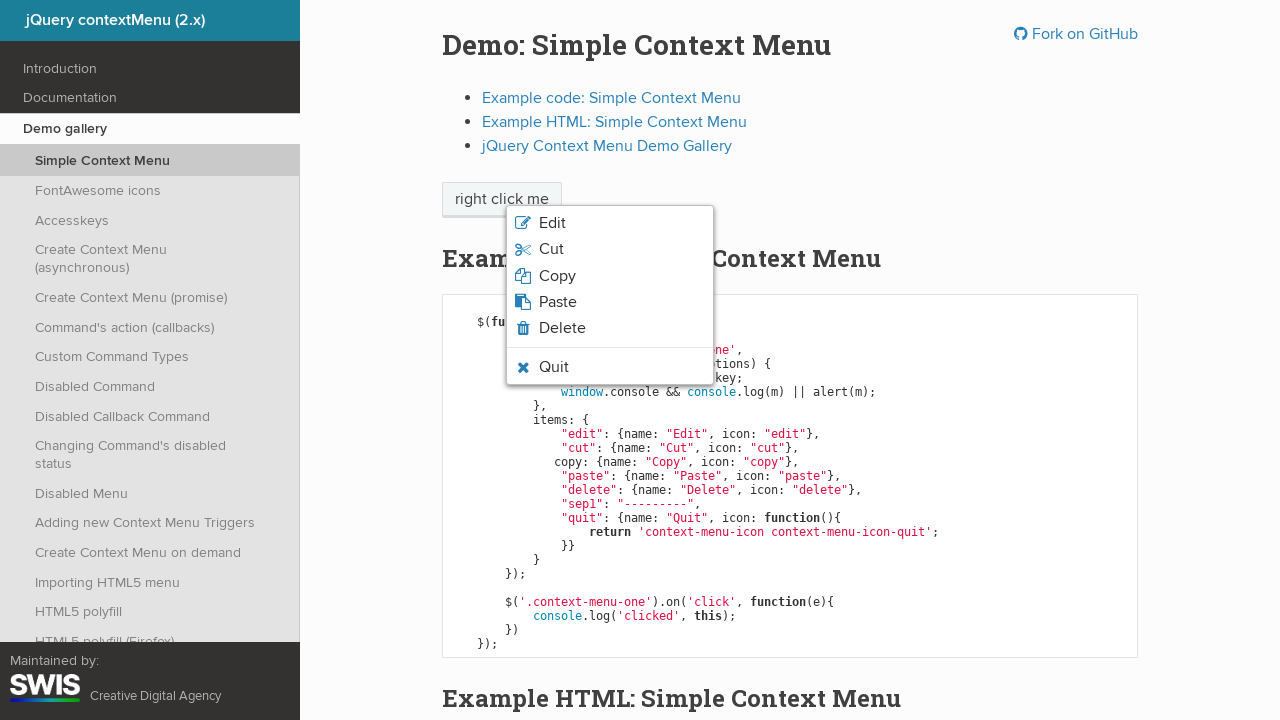